Fills out a Selenium practice form with personal information including name, gender, years of experience, date, profession, automation tools, and continent selection.

Starting URL: https://www.techlistic.com/p/selenium-practice-form.html

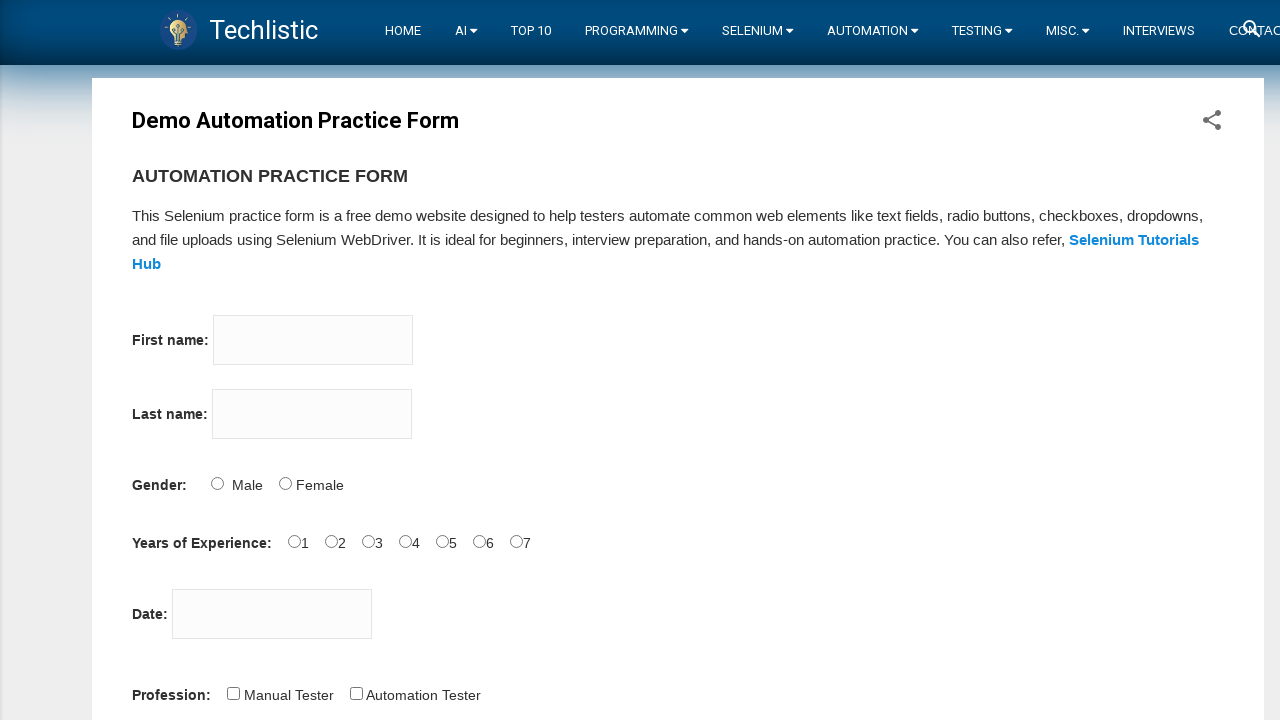

Filled first name field with 'Maryna' on input[name='firstname']
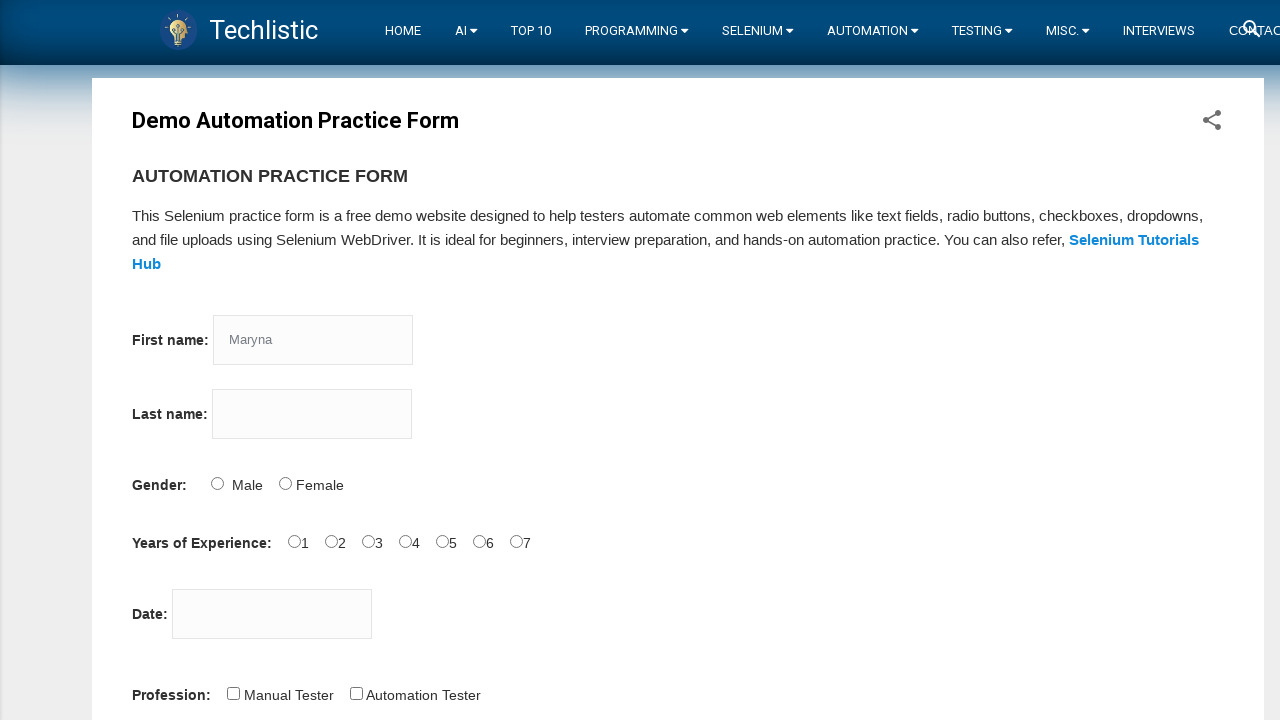

Filled last name field with 'Nesterenko' on input[name='lastname']
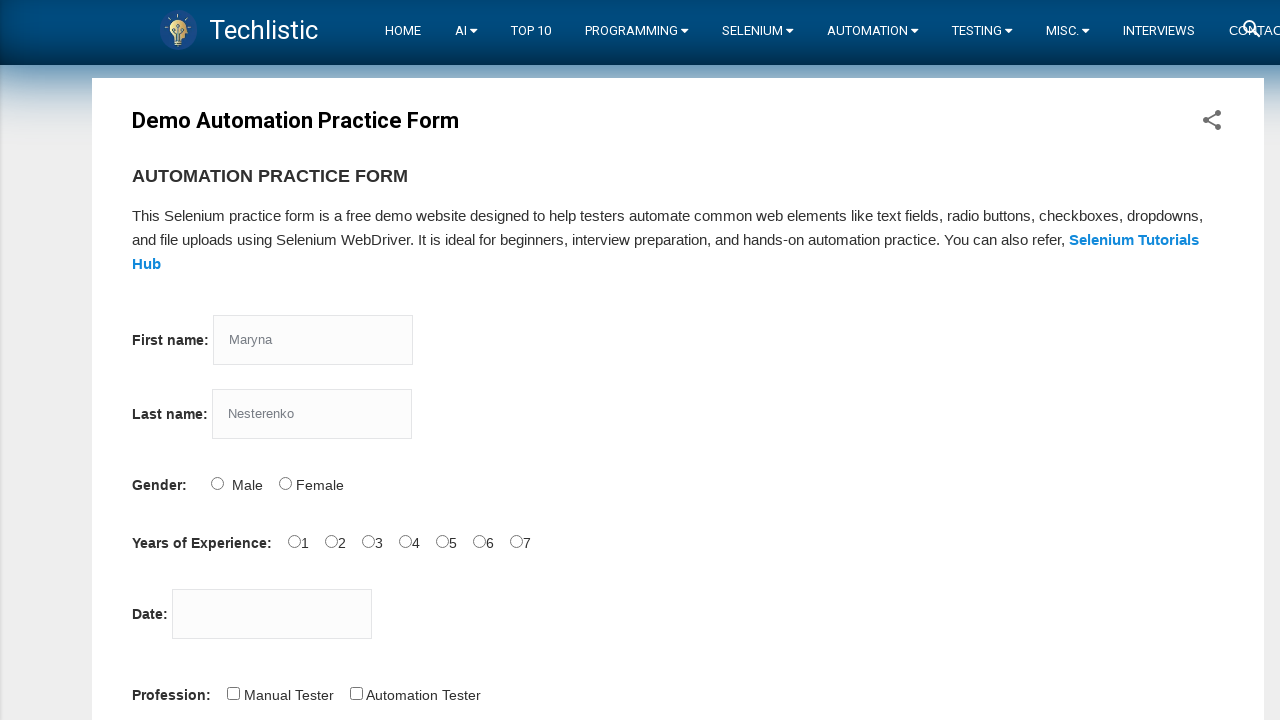

Selected Male gender option at (285, 483) on input#sex-1
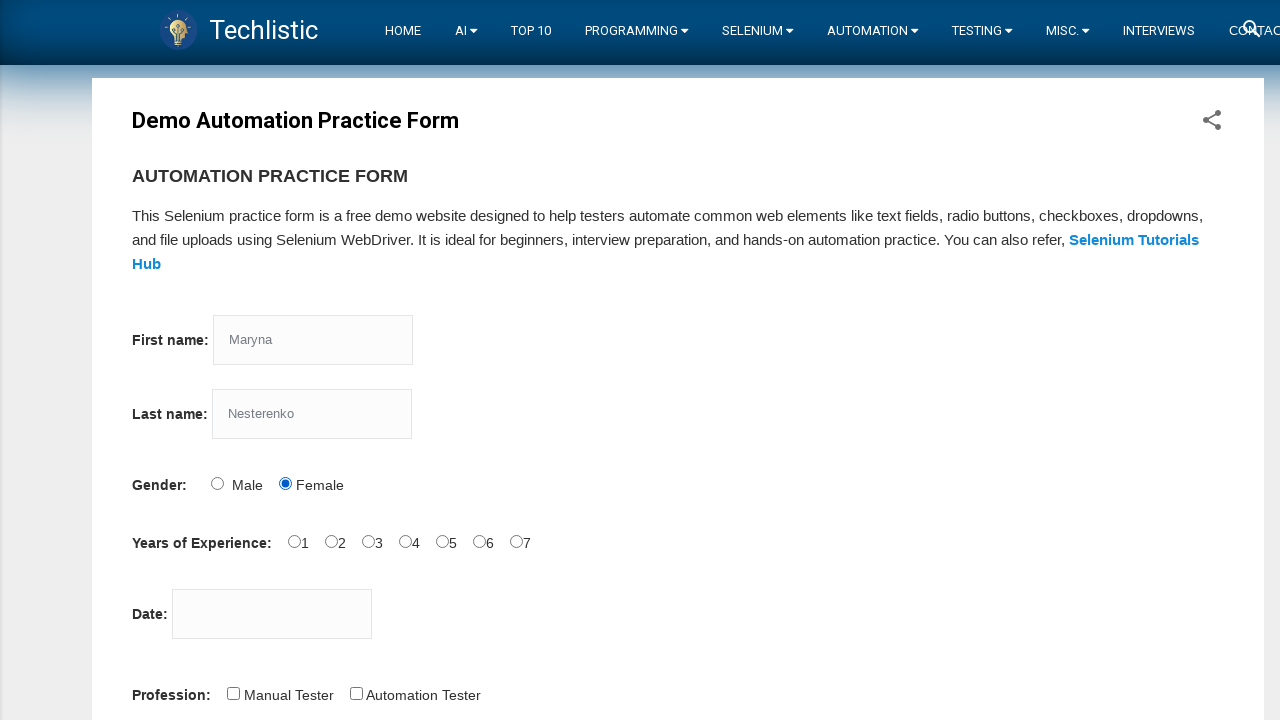

Selected 6 years of experience at (516, 541) on input#exp-6
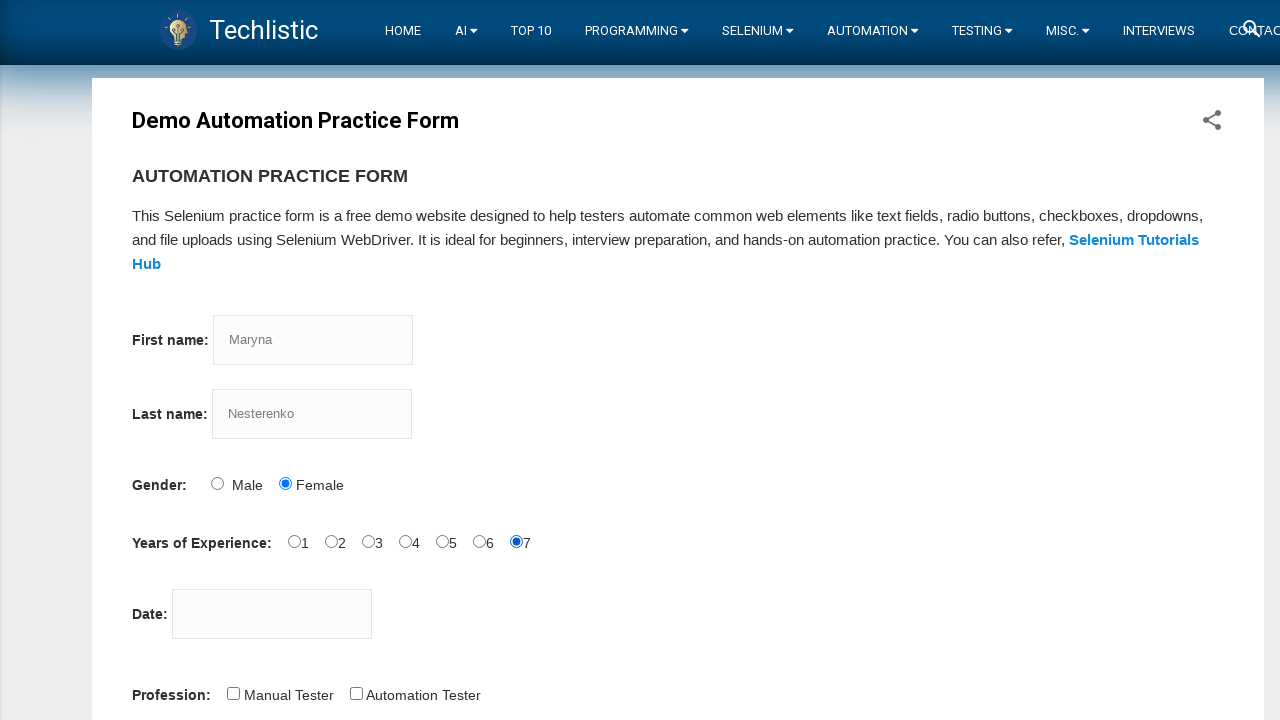

Filled date picker with '06Feb2023' on input#datepicker
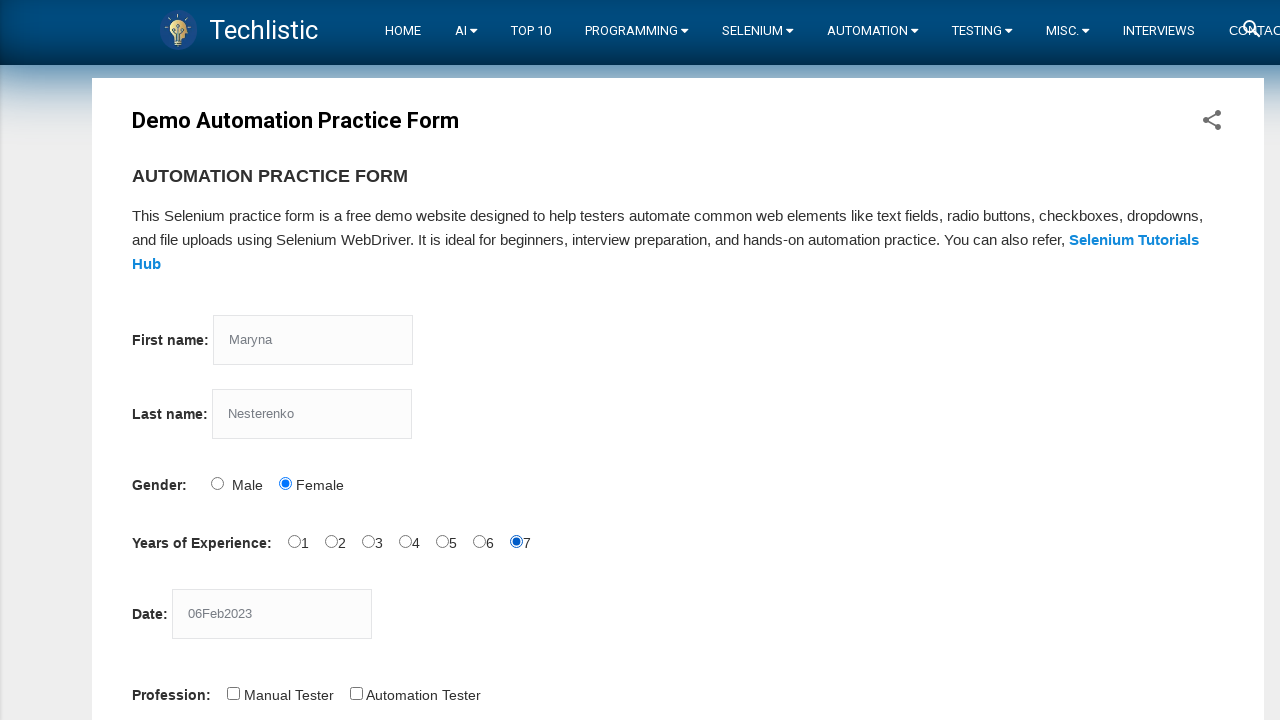

Selected Manual Tester profession at (356, 693) on input#profession-1
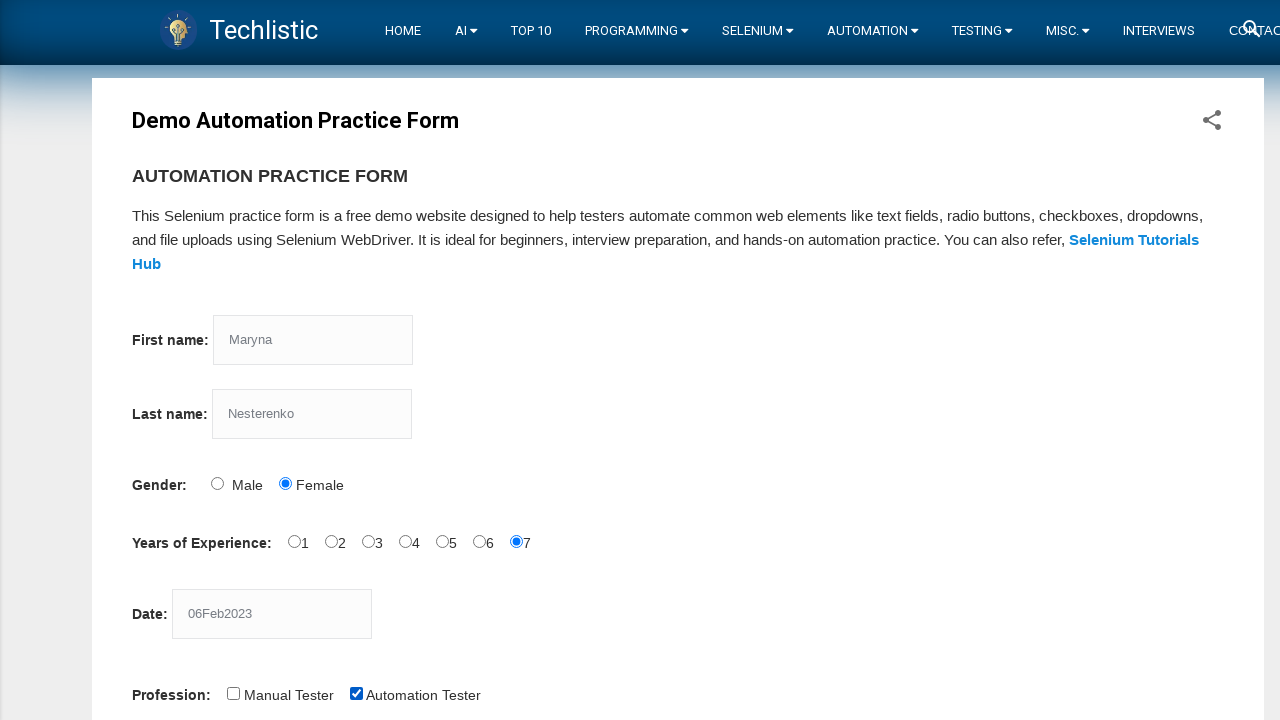

Selected Selenium IDE automation tool at (446, 360) on input#tool-2
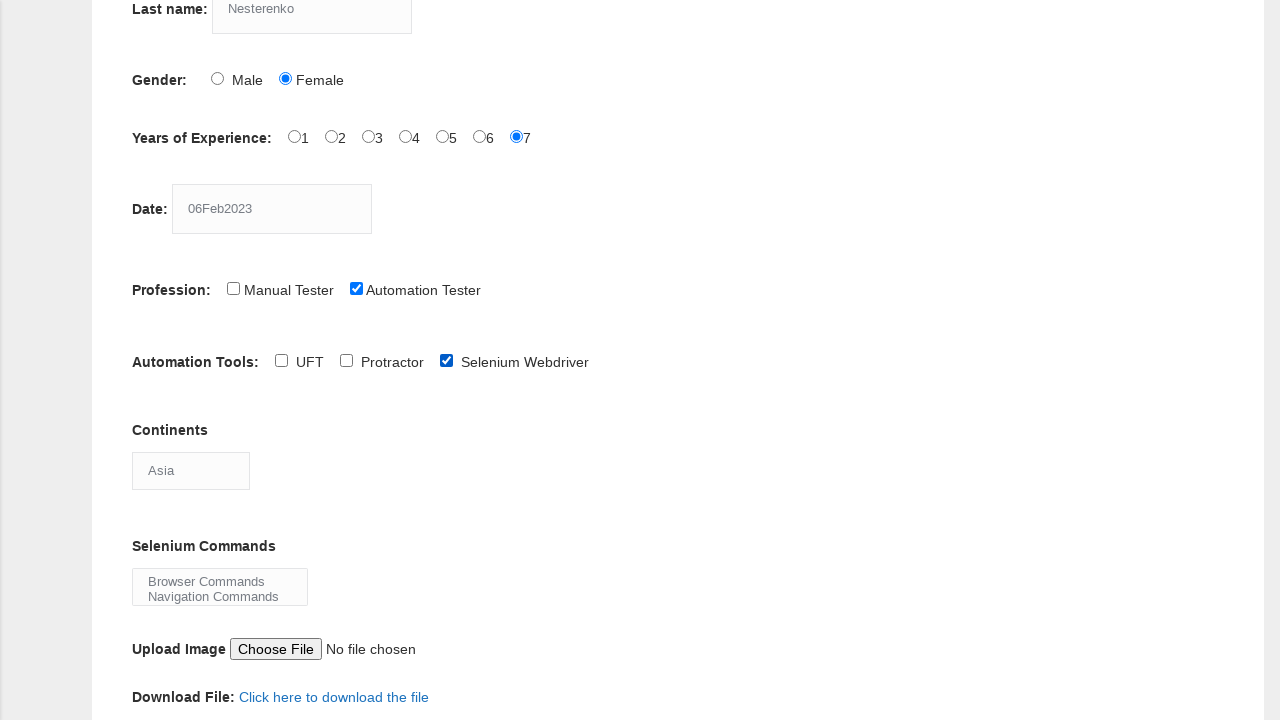

Selected North America from continent dropdown on select.input-xlarge
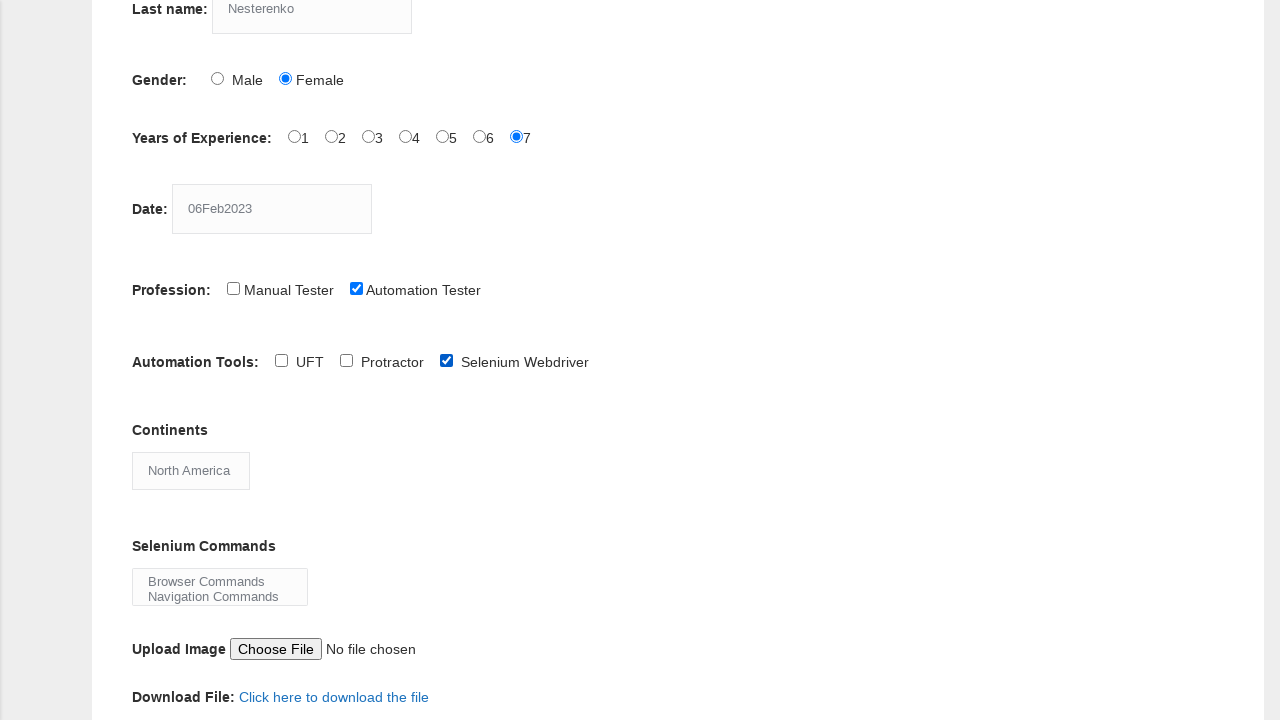

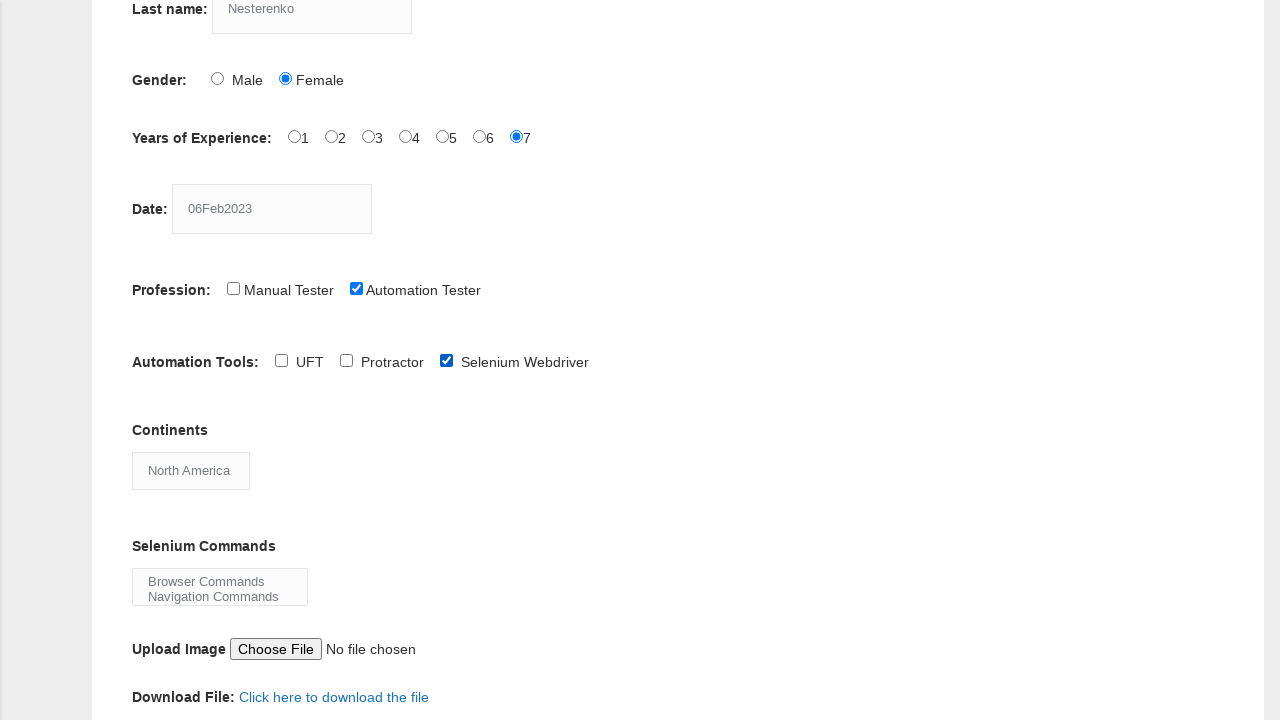